Tests triangle identifier with sides 2, 3, 4 to verify it identifies as Scalene triangle

Starting URL: https://testpages.eviltester.com/styled/apps/triangle/triangle001.html

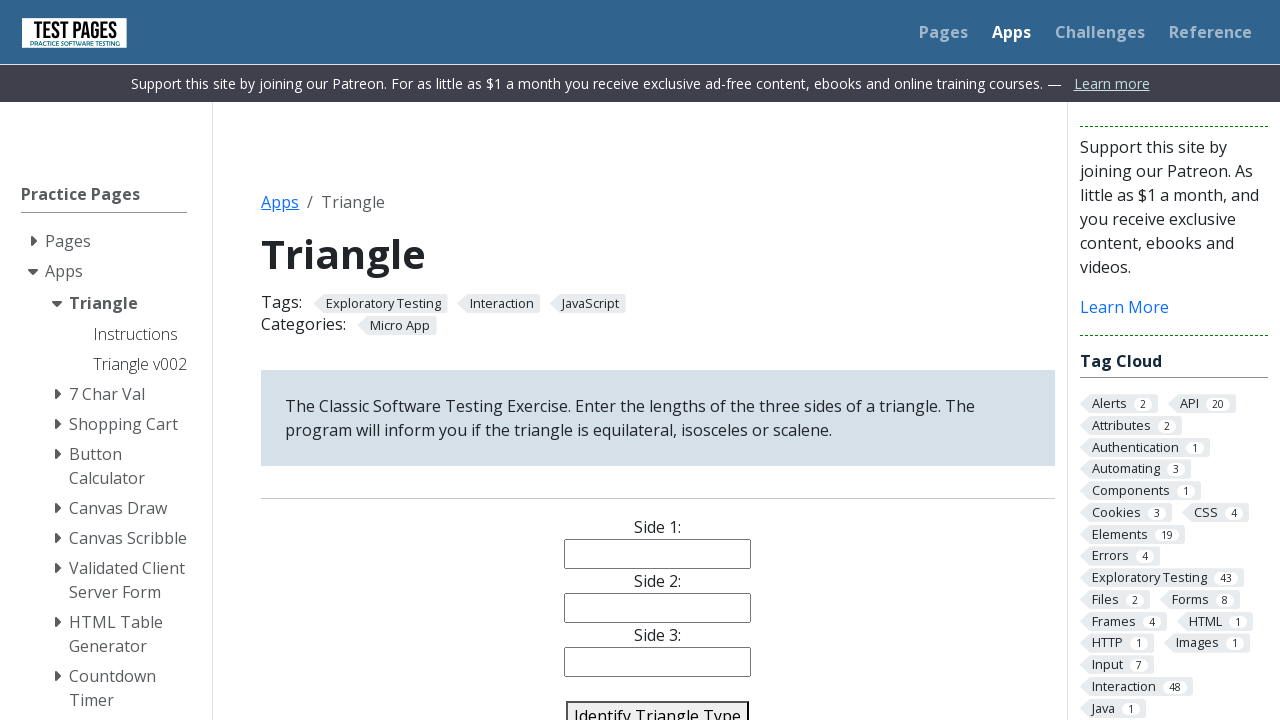

Filled side1 input with value '2' on input[name='side1']
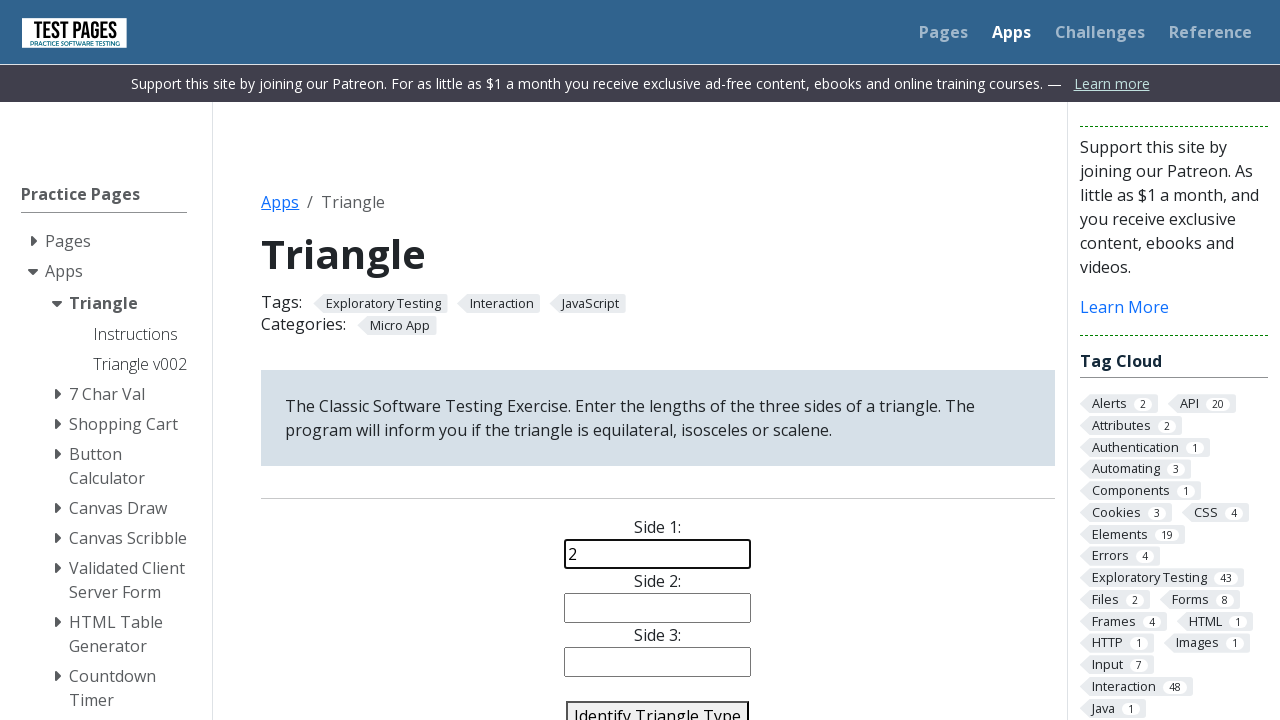

Filled side2 input with value '3' on input[name='side2']
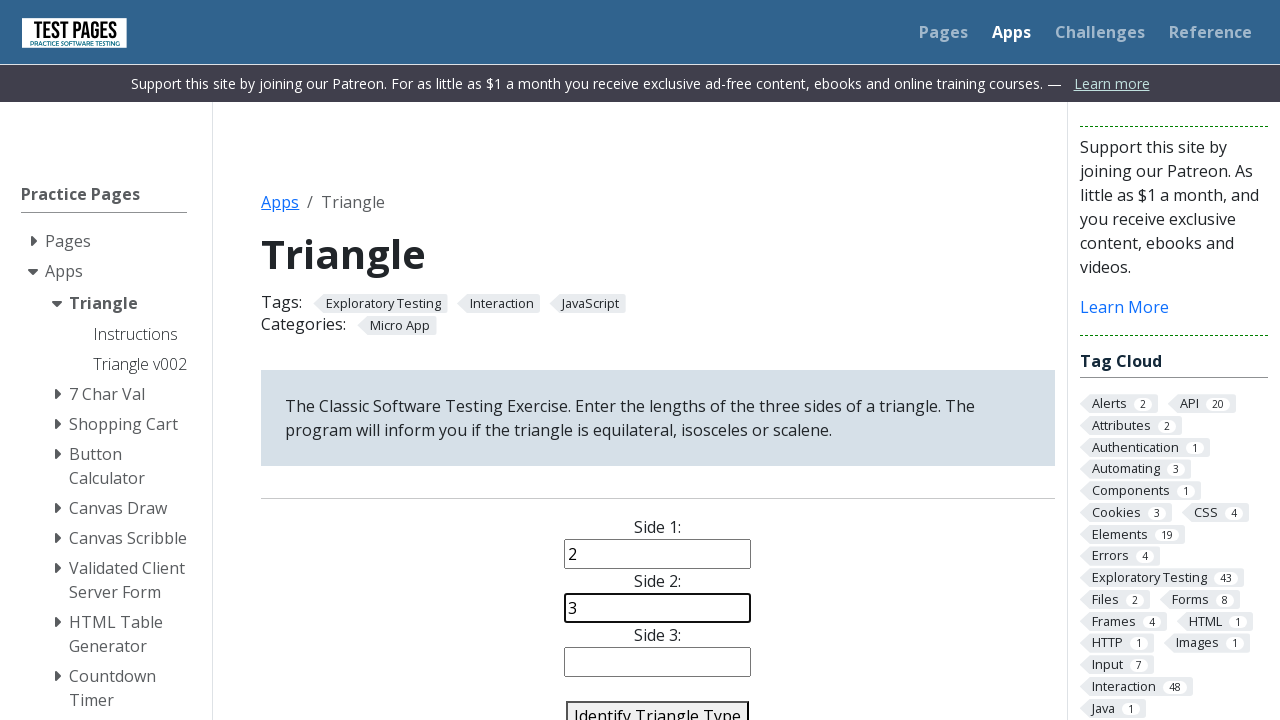

Filled side3 input with value '4' on input[name='side3']
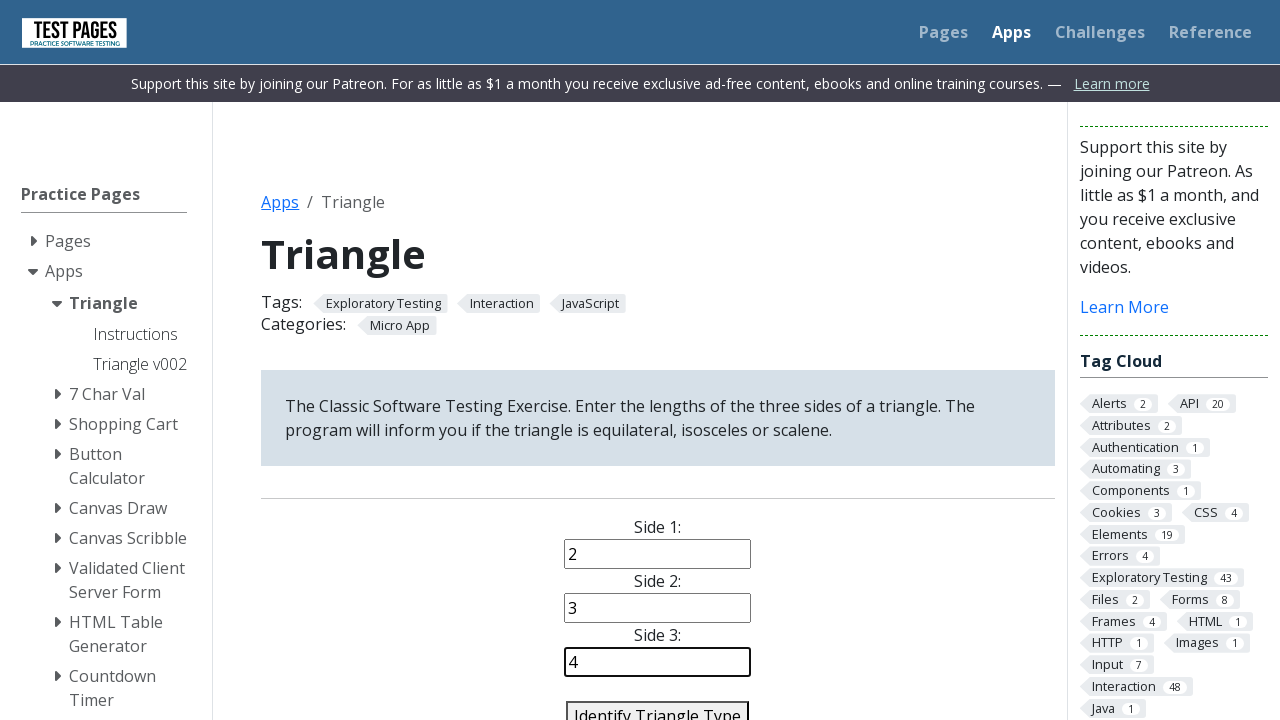

Clicked identify button to analyze triangle with sides 2, 3, 4 at (658, 705) on #identify-triangle-action
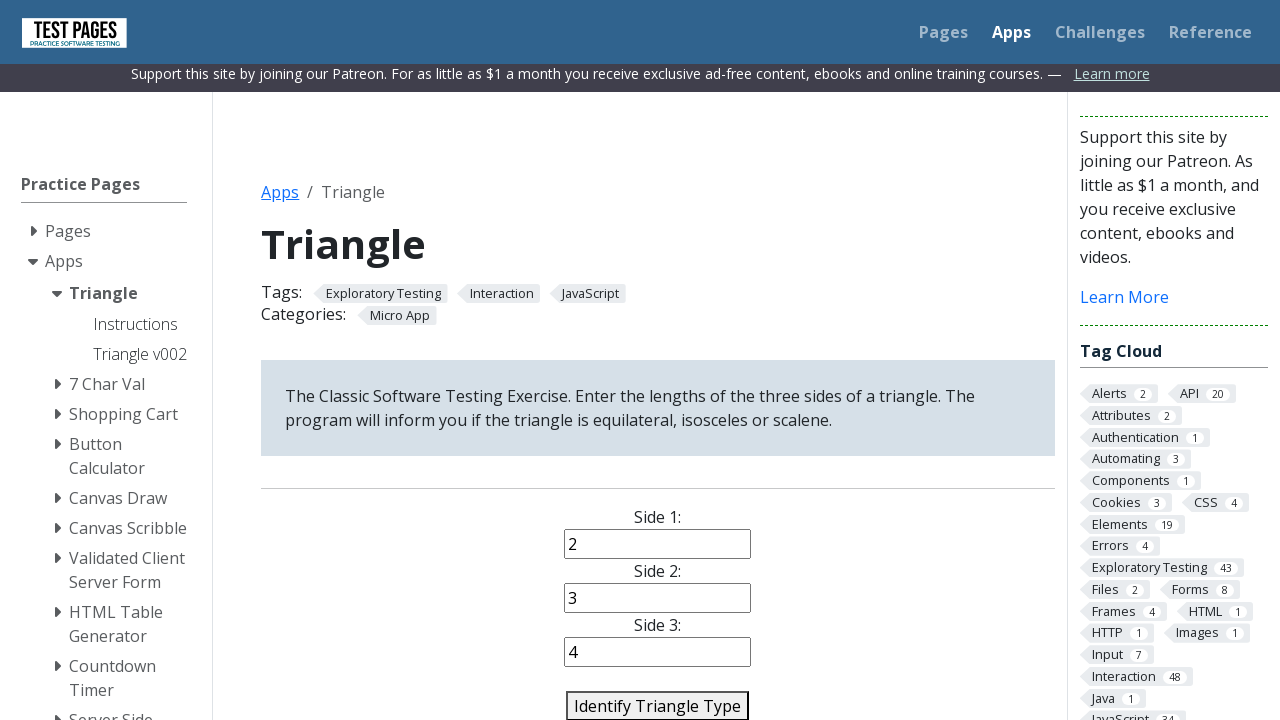

Triangle type result appeared - verified triangle identified as Scalene
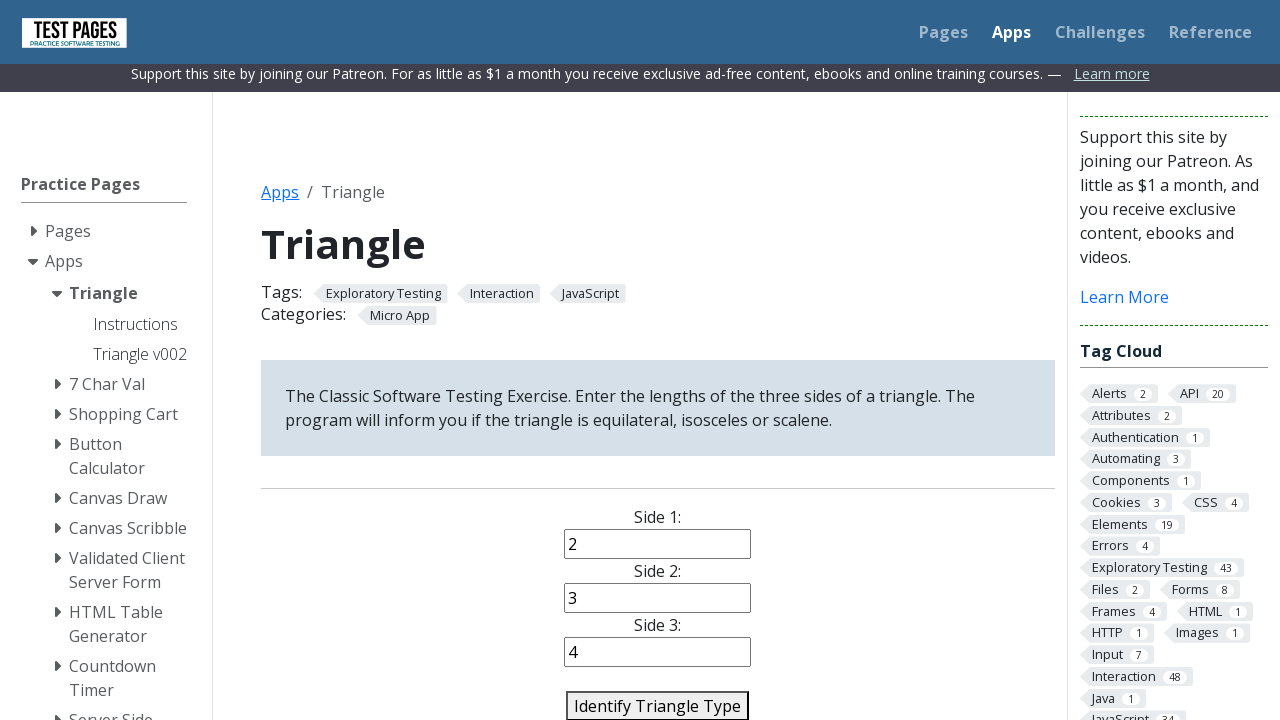

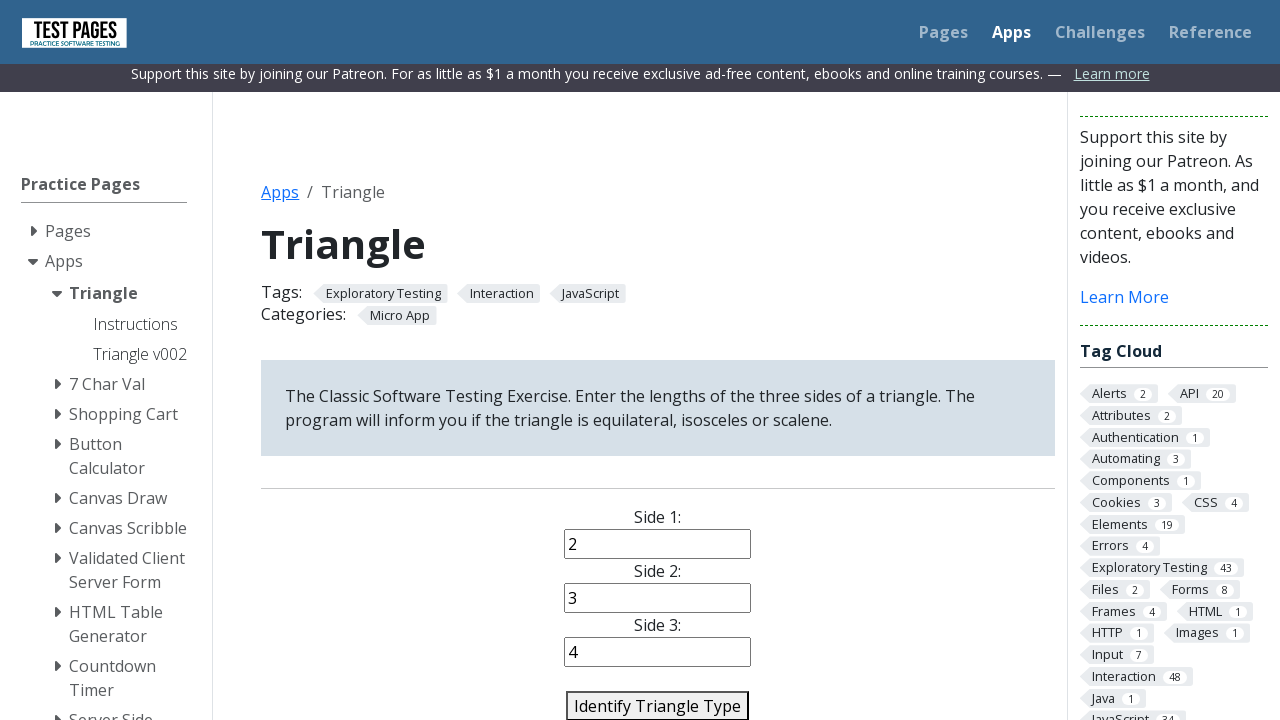